Tests hover functionality by hovering over the first avatar image and verifying that additional user information (caption) becomes visible

Starting URL: http://the-internet.herokuapp.com/hovers

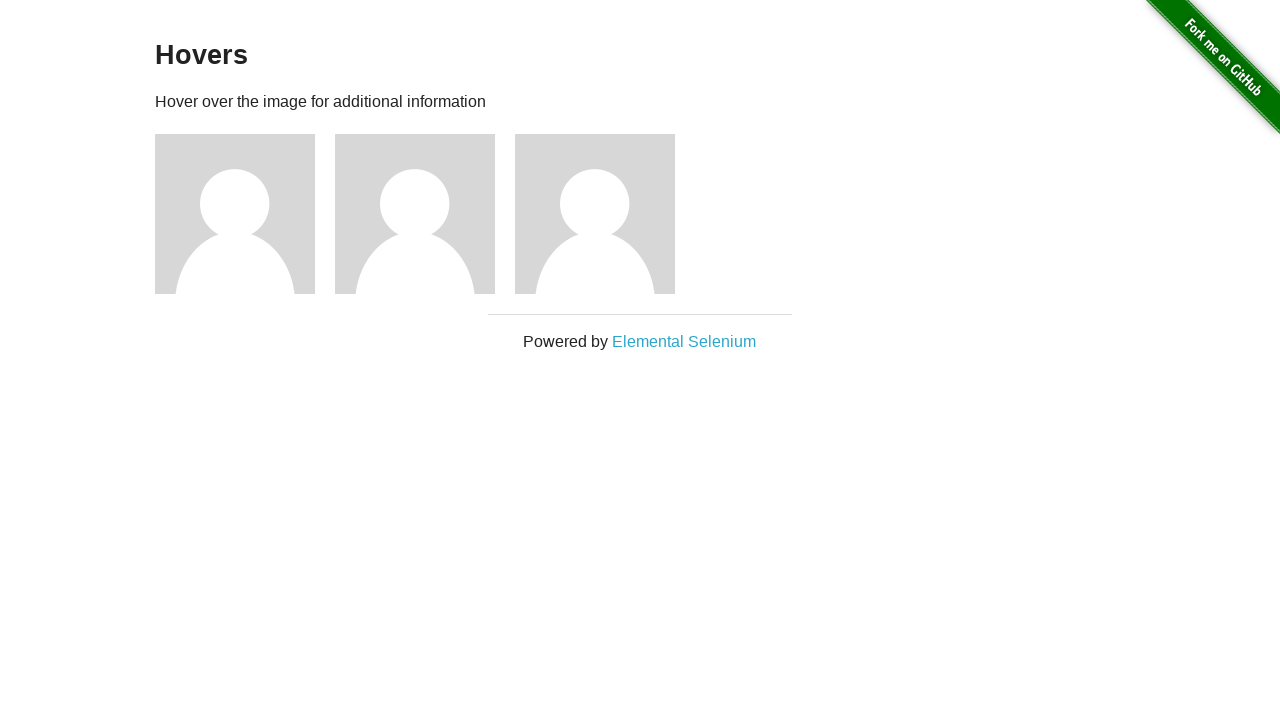

Hovered over the first avatar figure at (245, 214) on .figure >> nth=0
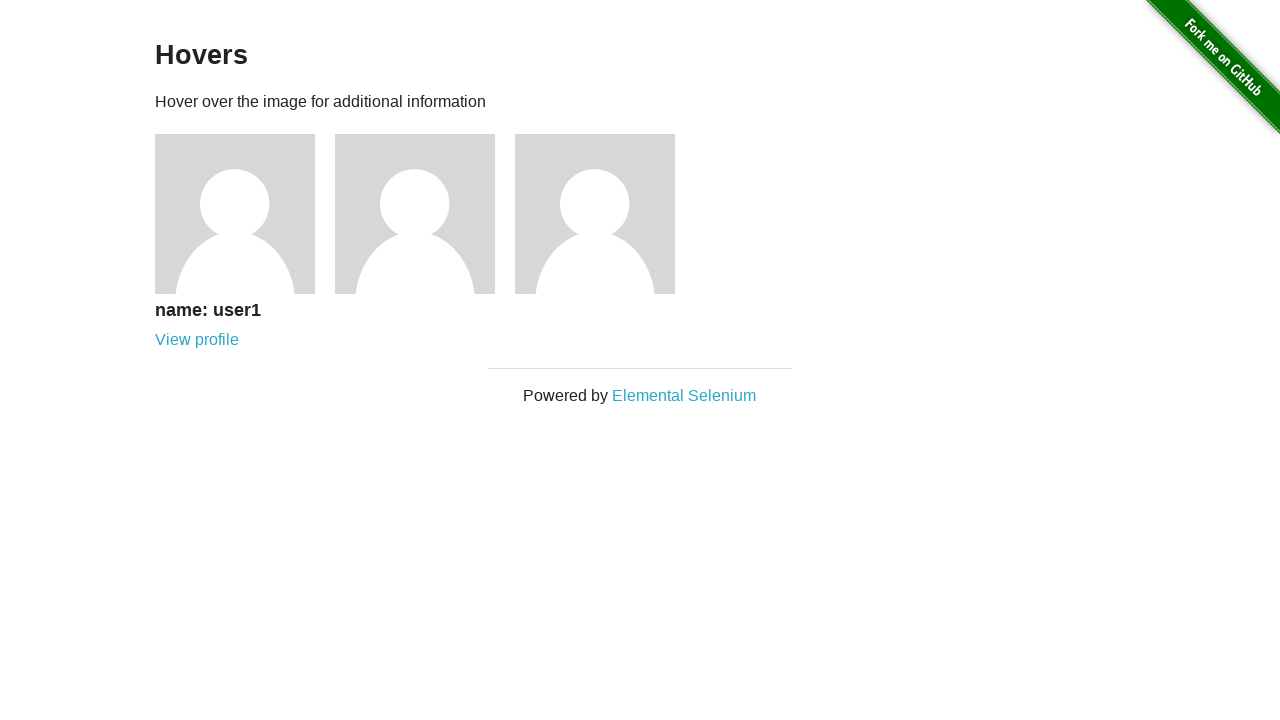

Caption became visible after hovering
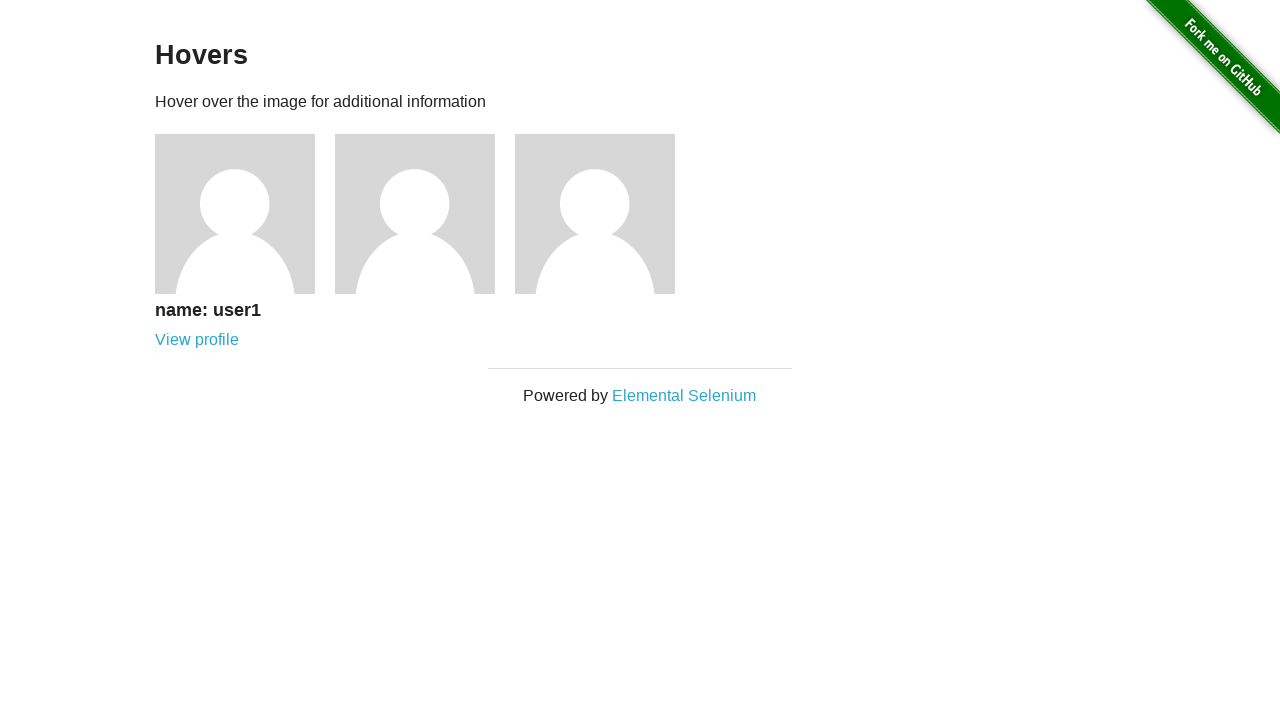

Verified that the caption is visible
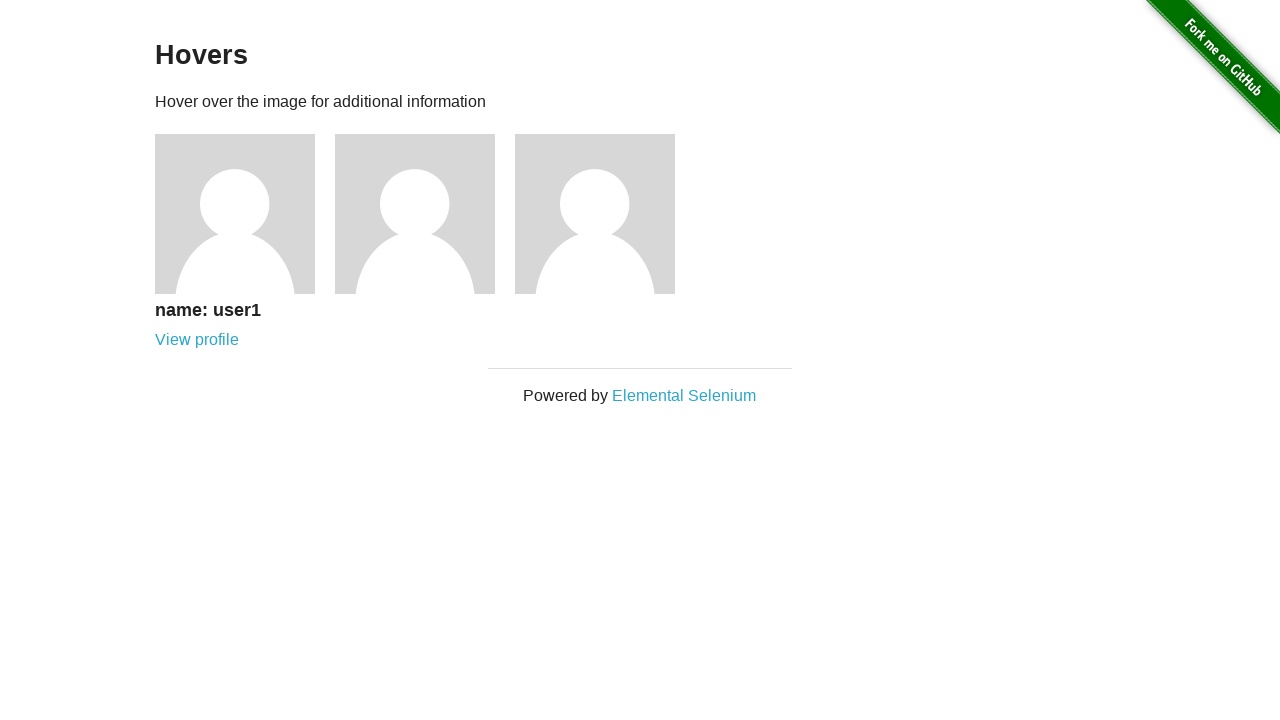

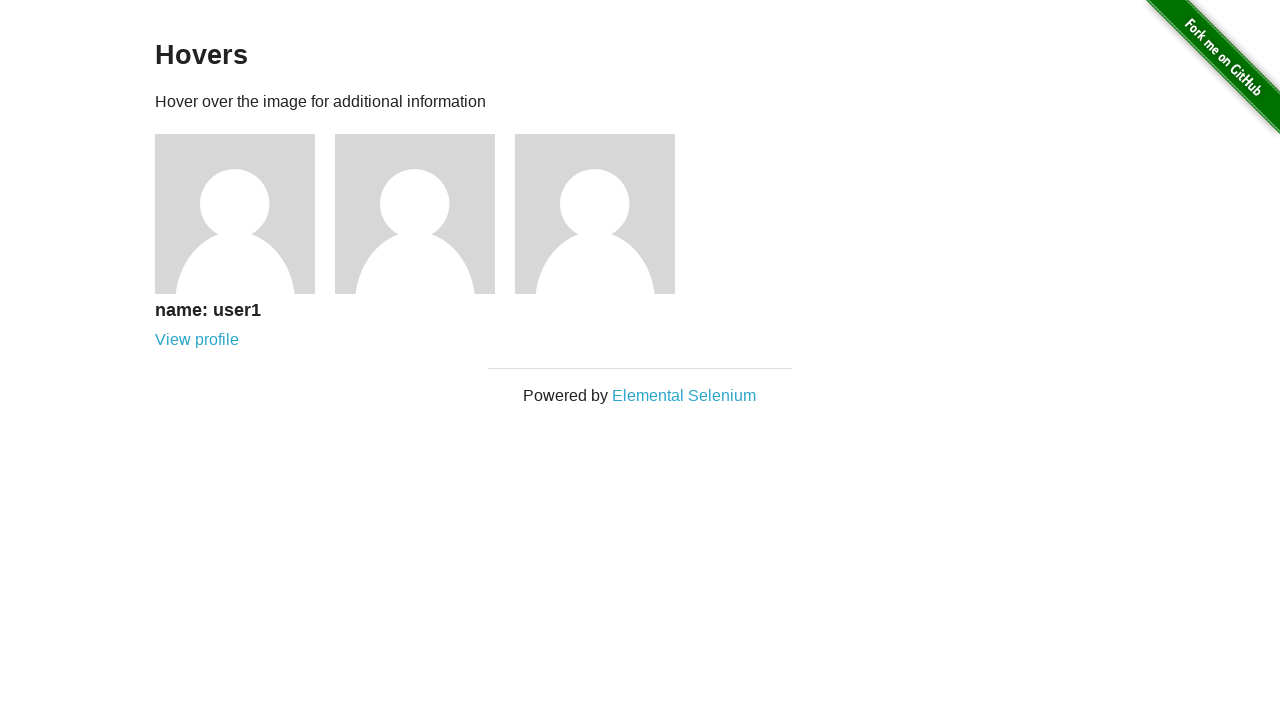